Tests dynamic element addition and removal by clicking Add Element button, verifying Delete button appears, then clicking Delete to remove it

Starting URL: https://practice.cydeo.com/add_remove_elements/

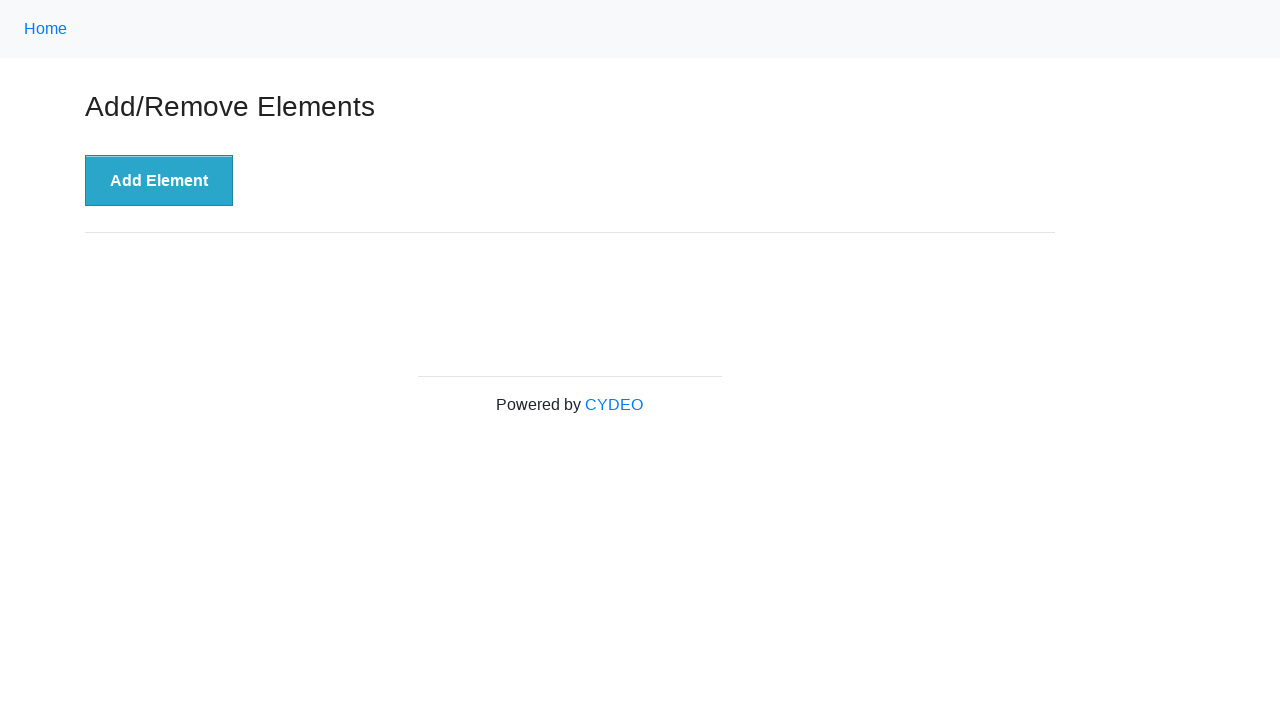

Clicked Add Element button to create a new Delete button at (159, 181) on xpath=//button[.='Add Element']
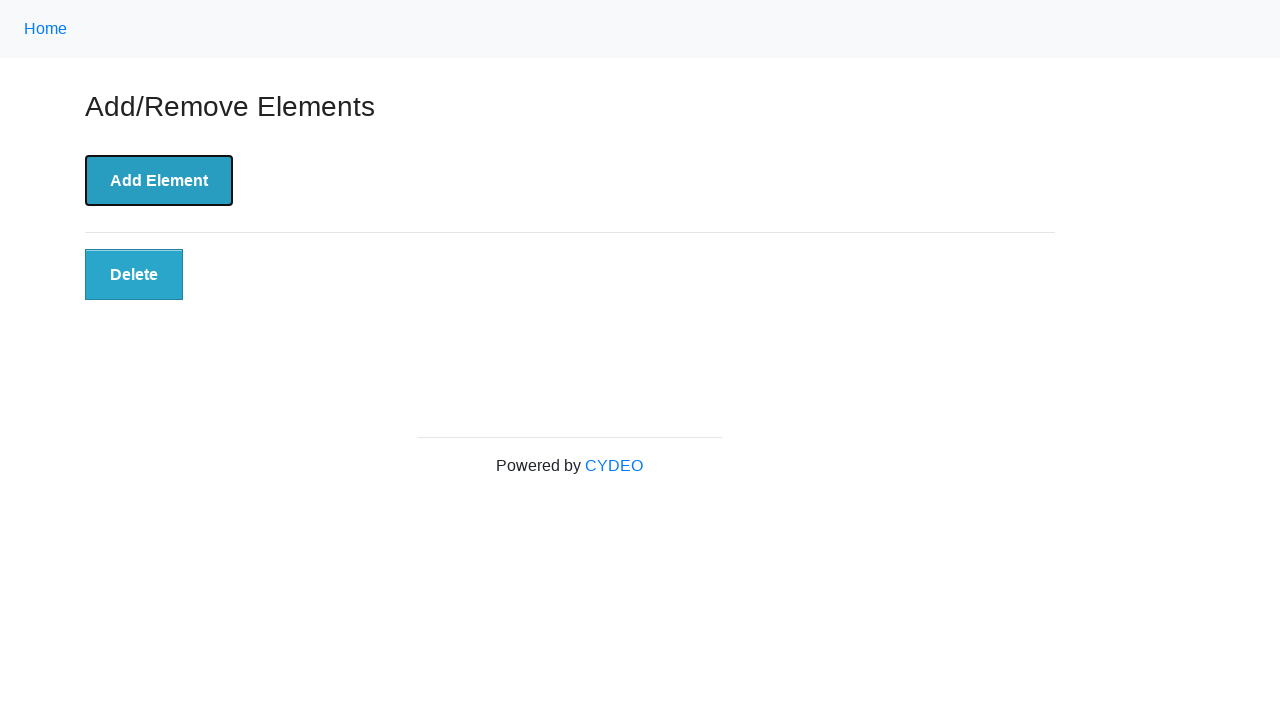

Delete button appeared and is visible
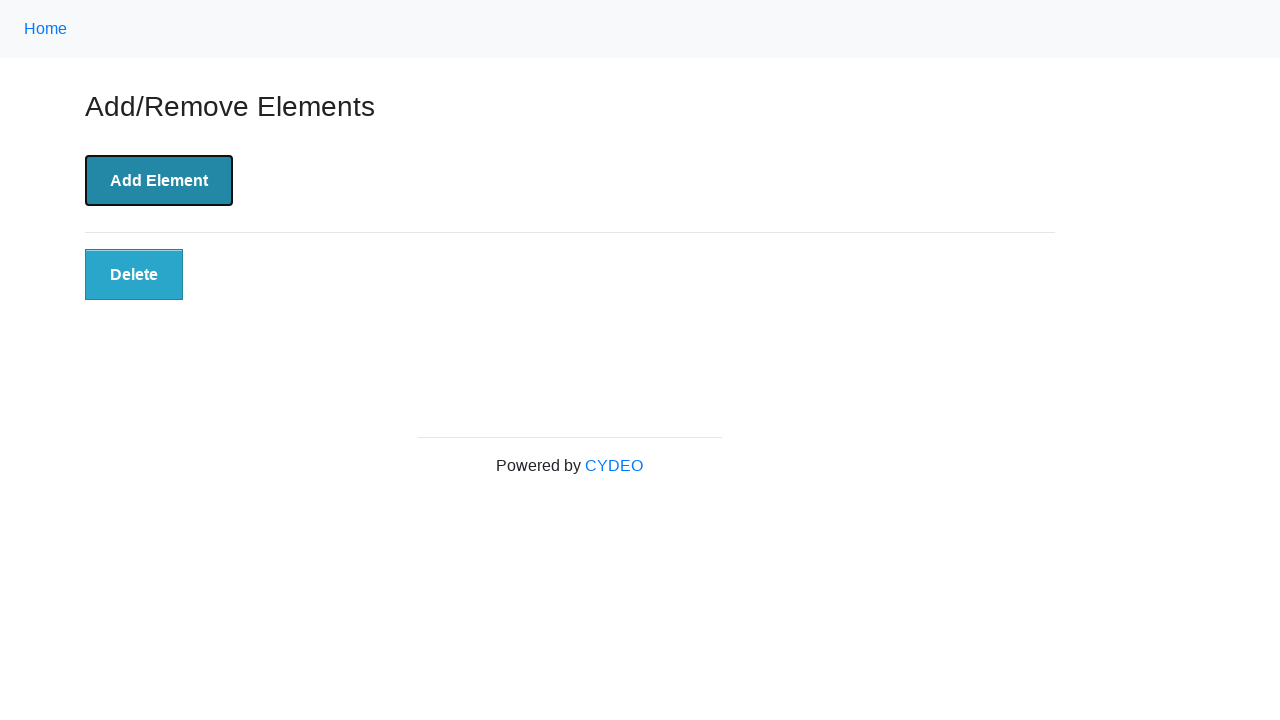

Clicked Delete button to remove the dynamically added element at (134, 275) on xpath=//button[@class='added-manually']
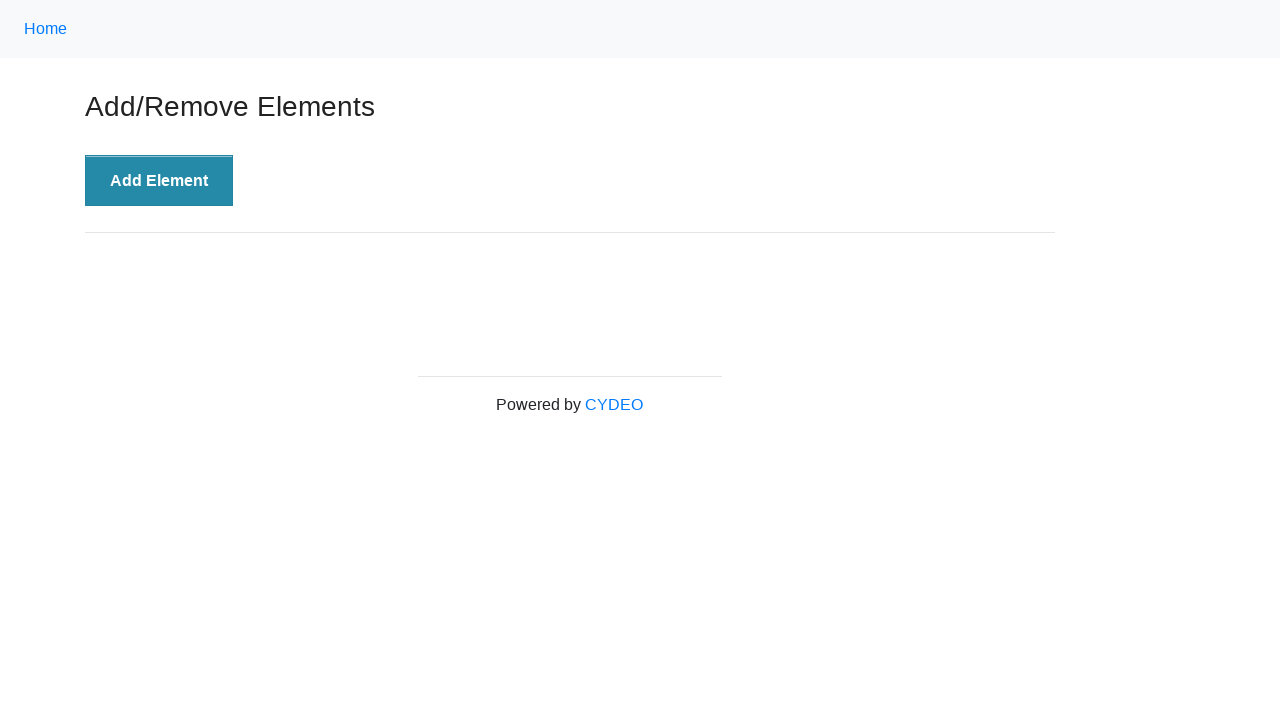

Delete button has been removed and detached from the DOM
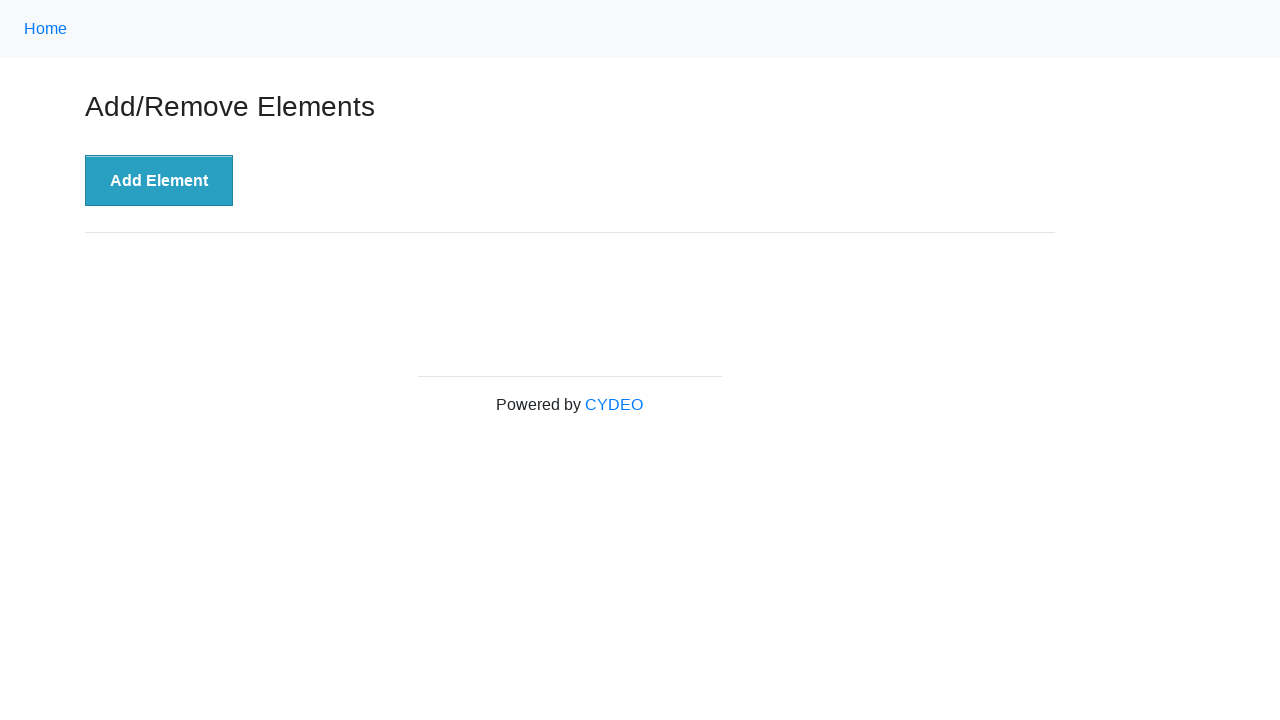

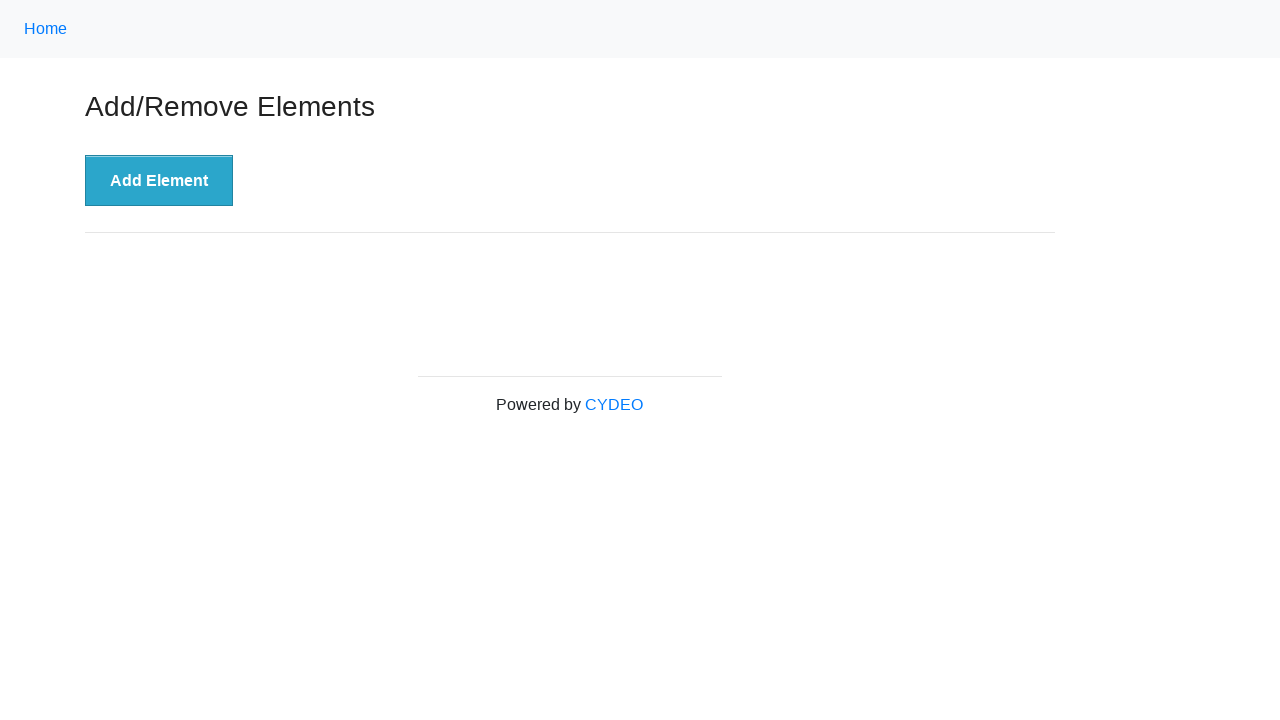